Tests adding todo items and verifying they appear correctly with local storage persistence

Starting URL: https://demo.playwright.dev/todomvc

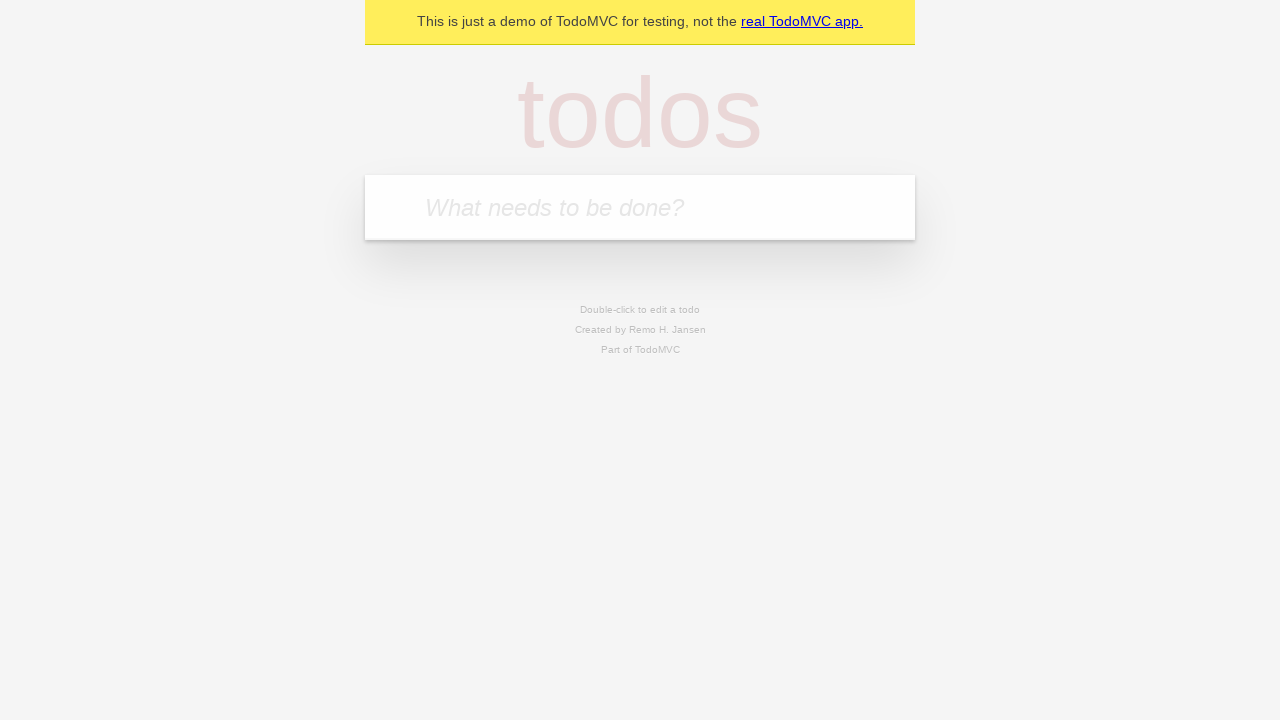

Filled new todo input with 'buy some cheese' on .new-todo
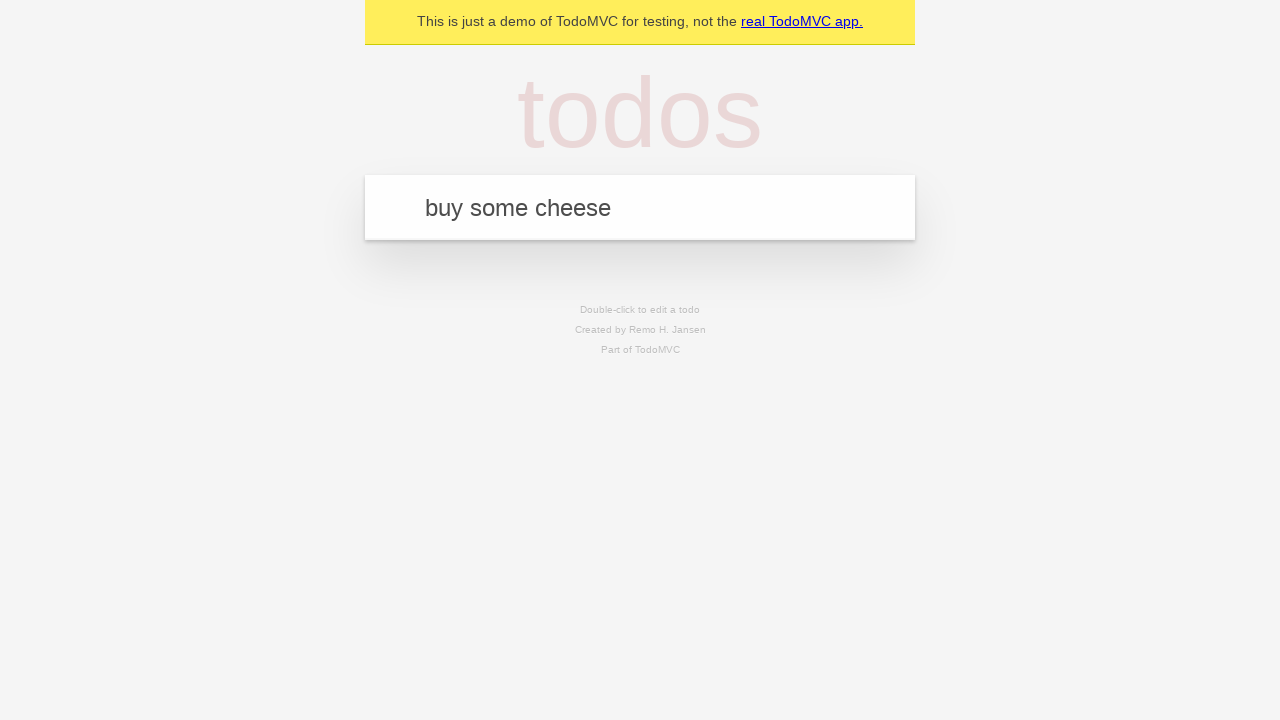

Pressed Enter to create first todo item on .new-todo
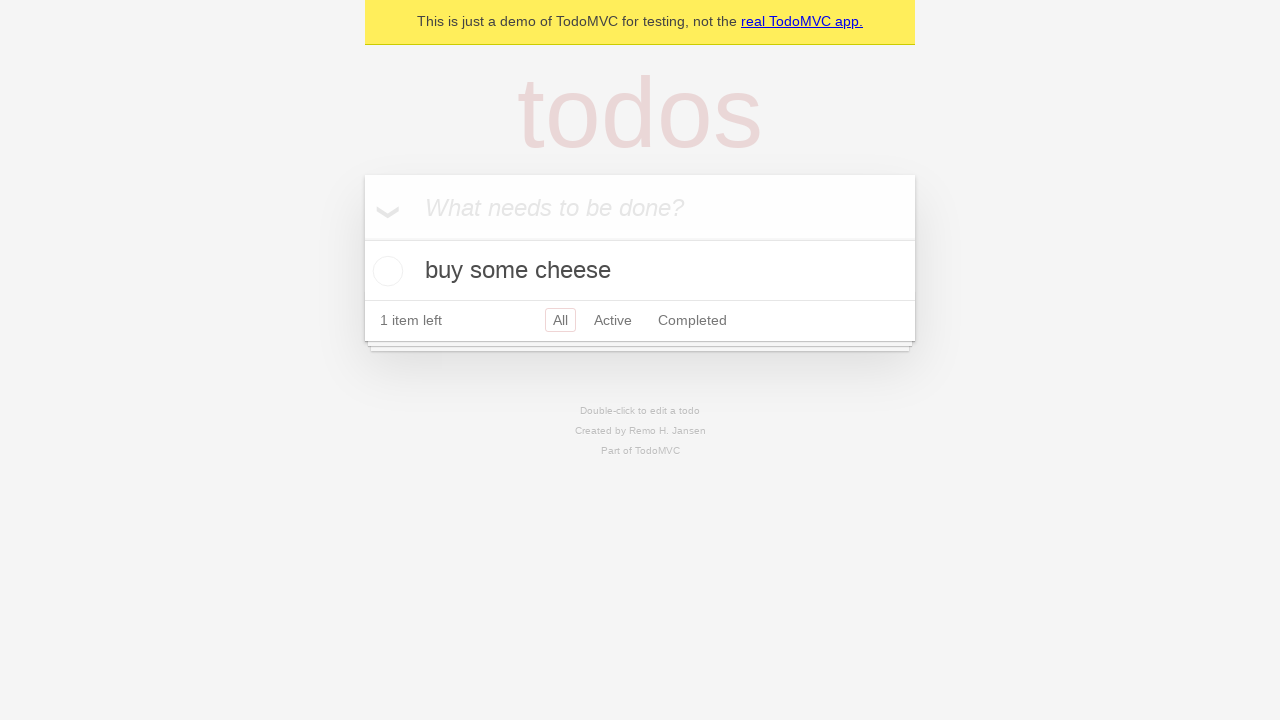

First todo item appeared in the list
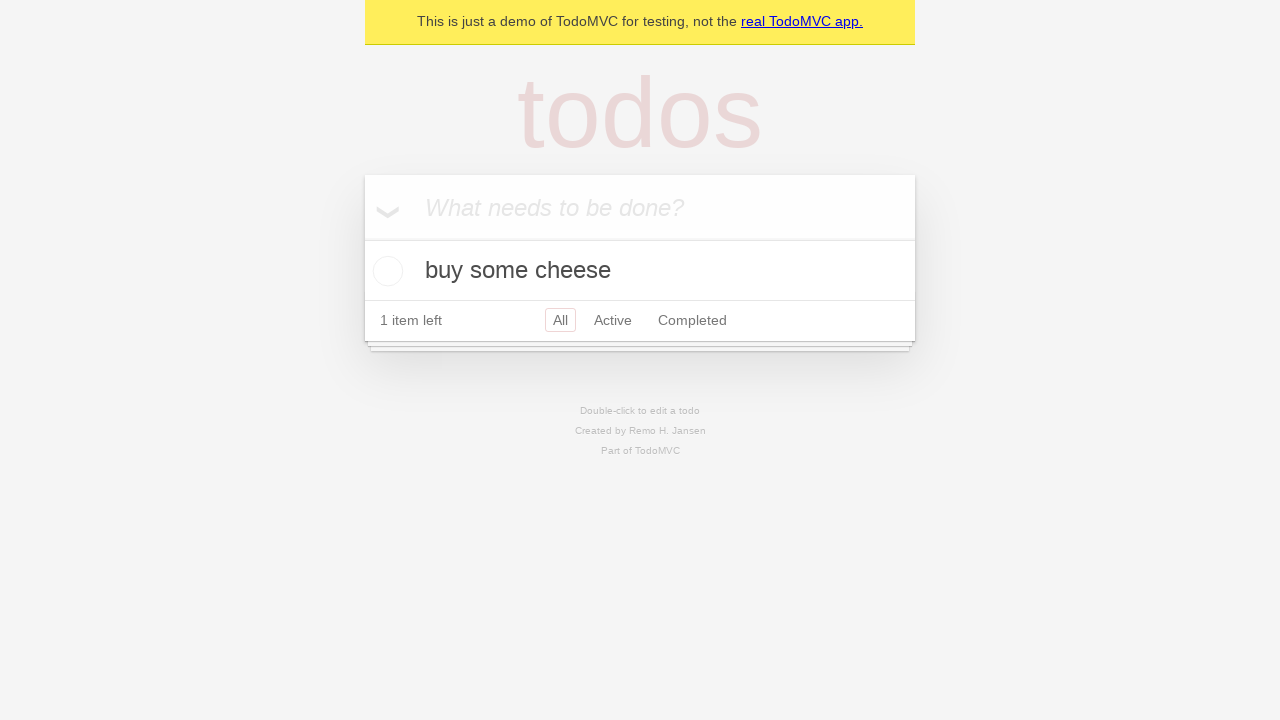

Filled new todo input with 'feed the cat' on .new-todo
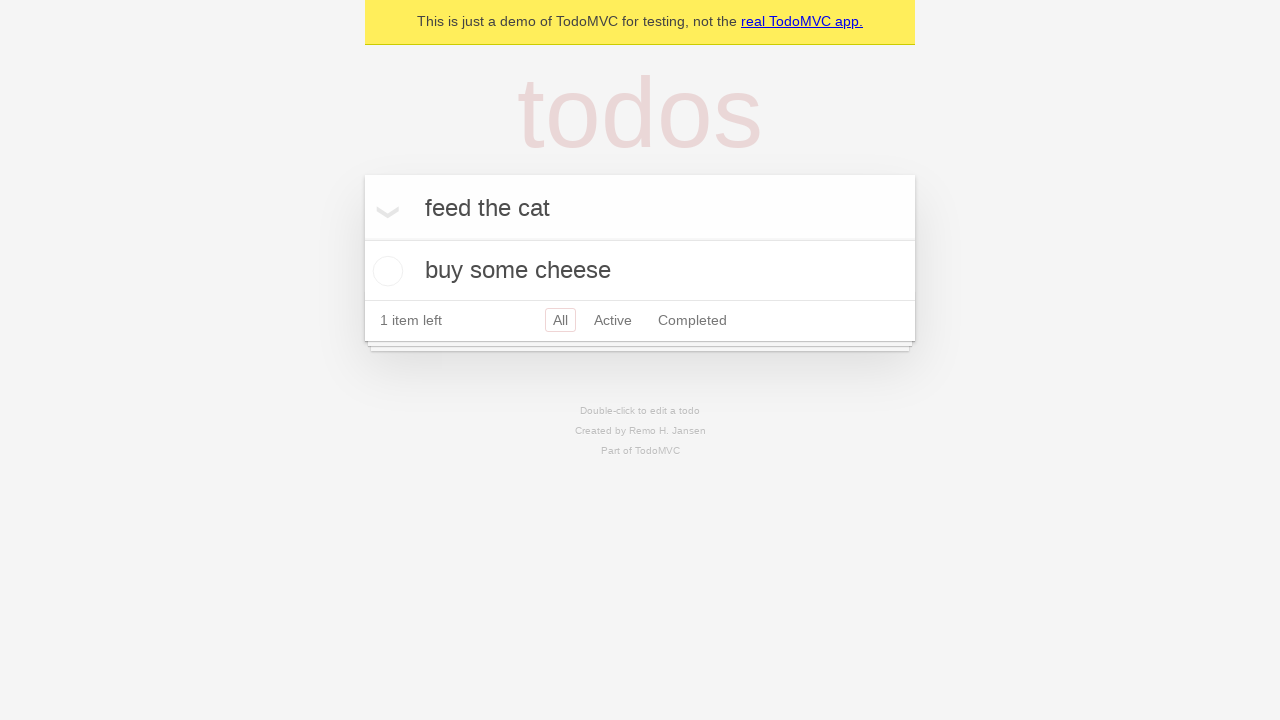

Pressed Enter to create second todo item on .new-todo
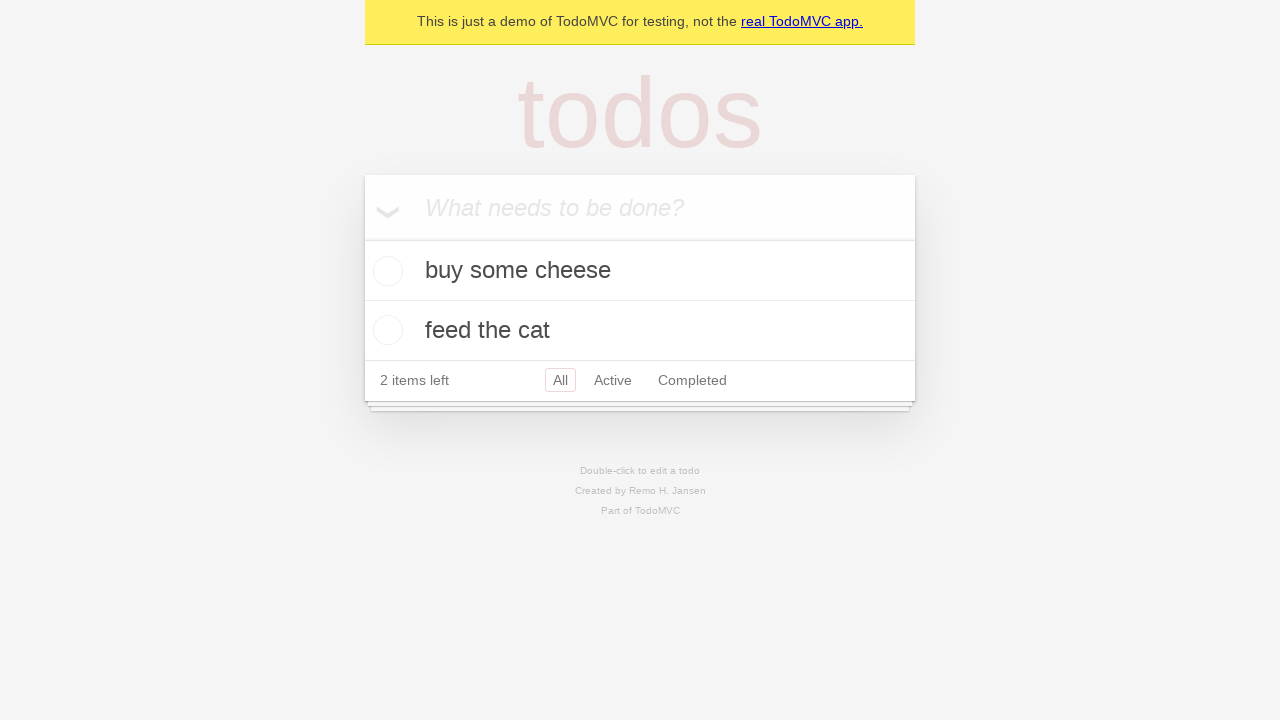

Second todo item appeared in the list
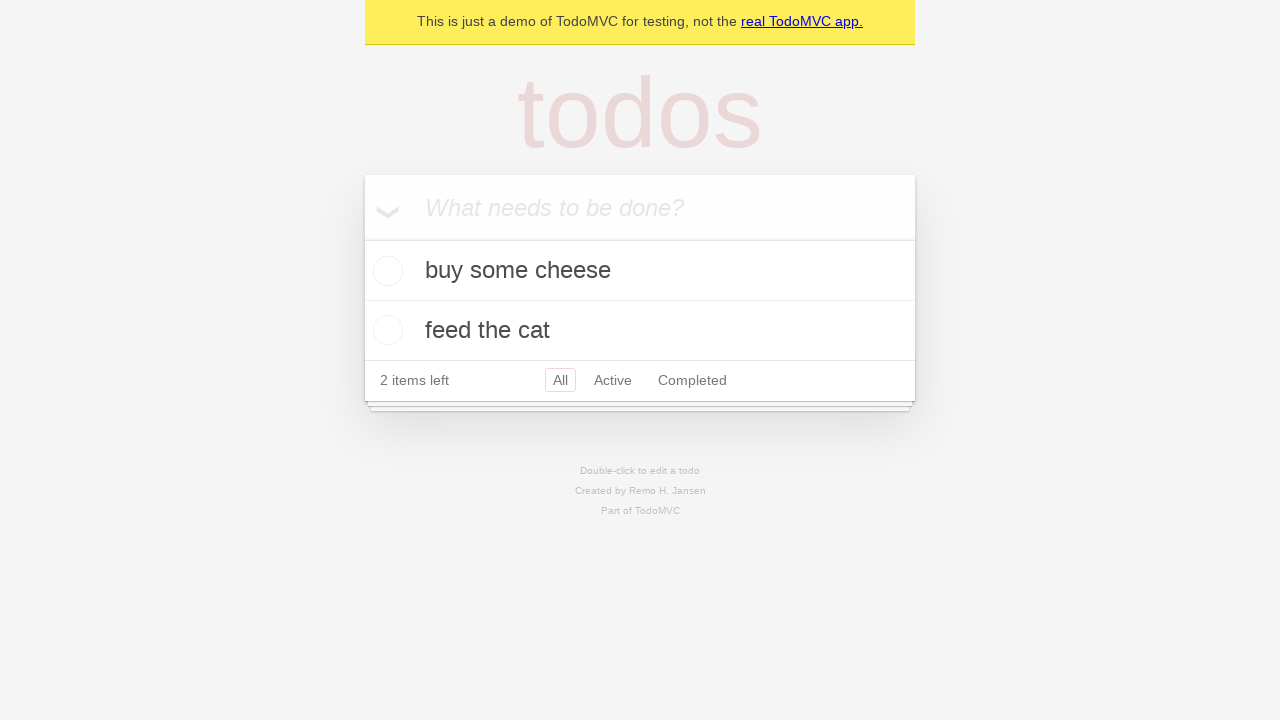

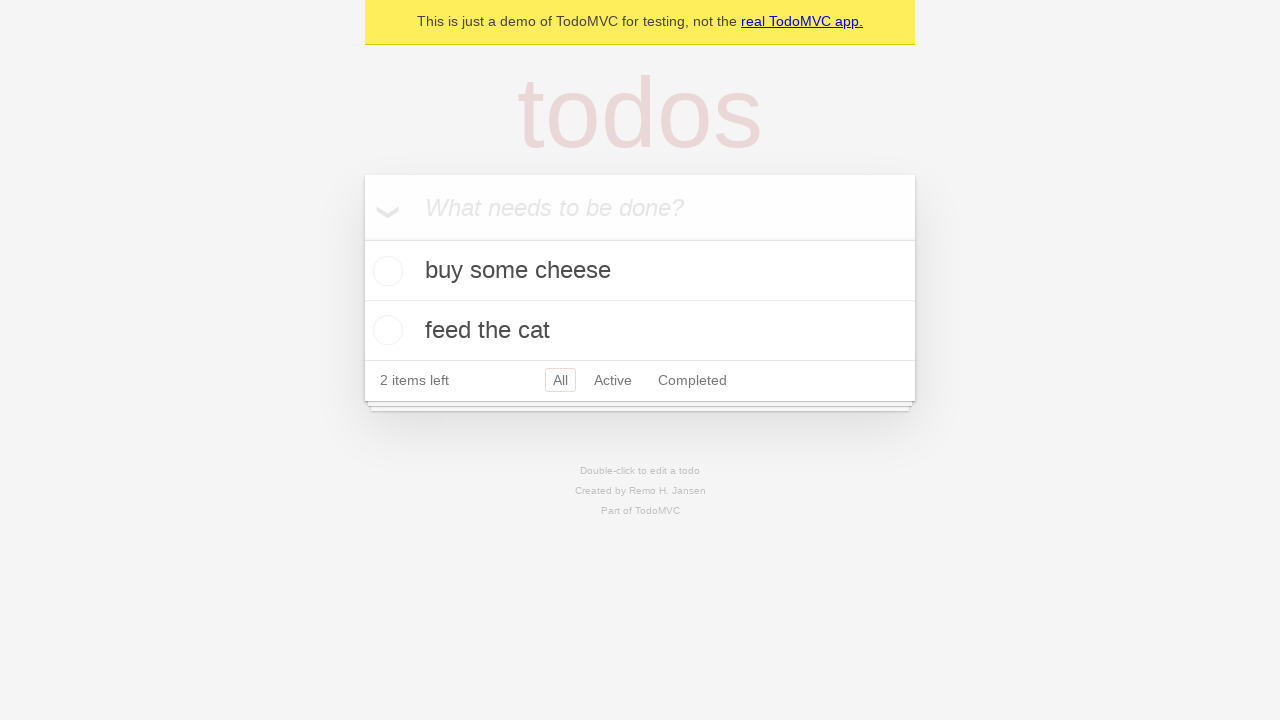